Tests selecting all checkboxes on the page by iterating through all checkbox elements and clicking each one.

Starting URL: https://rahulshettyacademy.com/AutomationPractice/

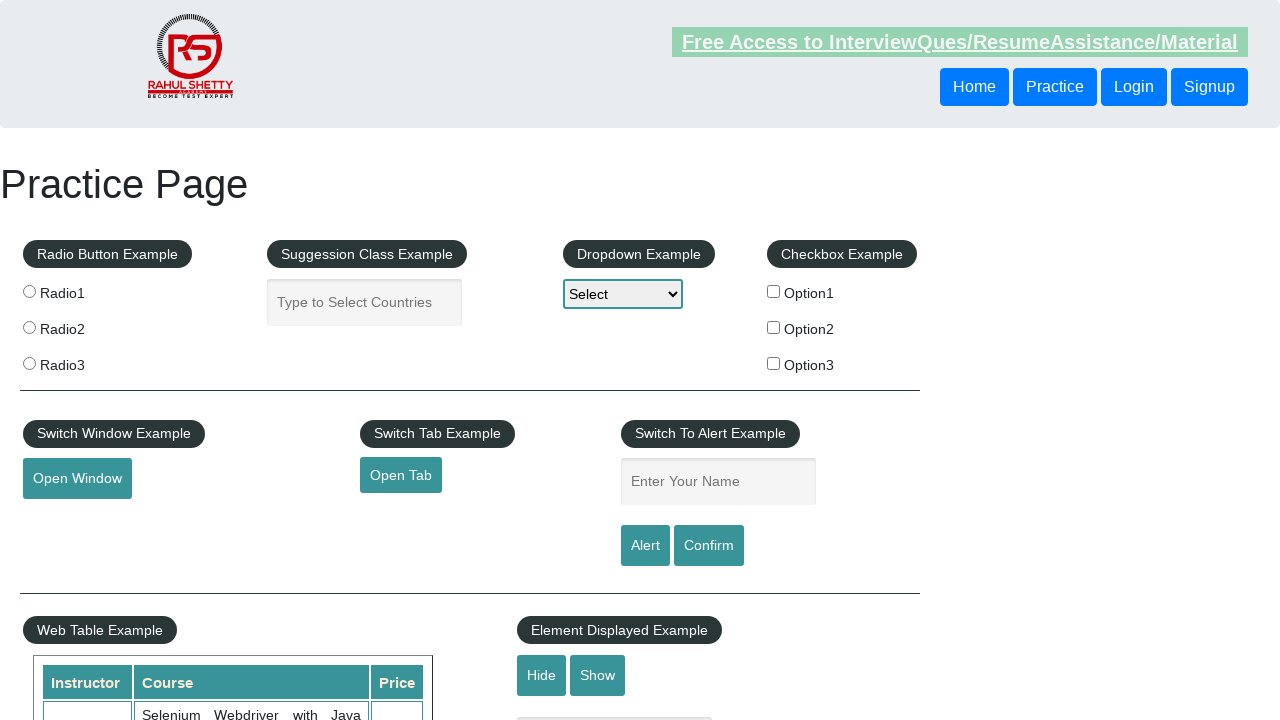

Navigated to AutomationPractice page
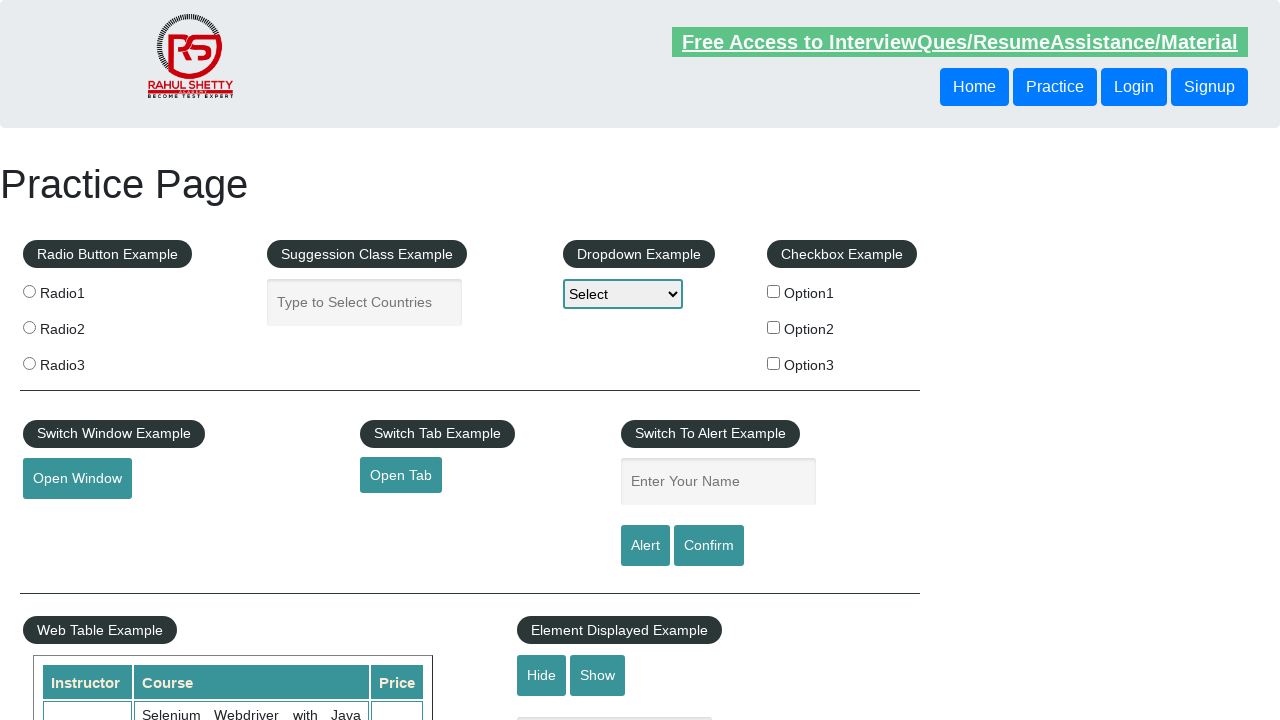

Located all checkbox elements on page
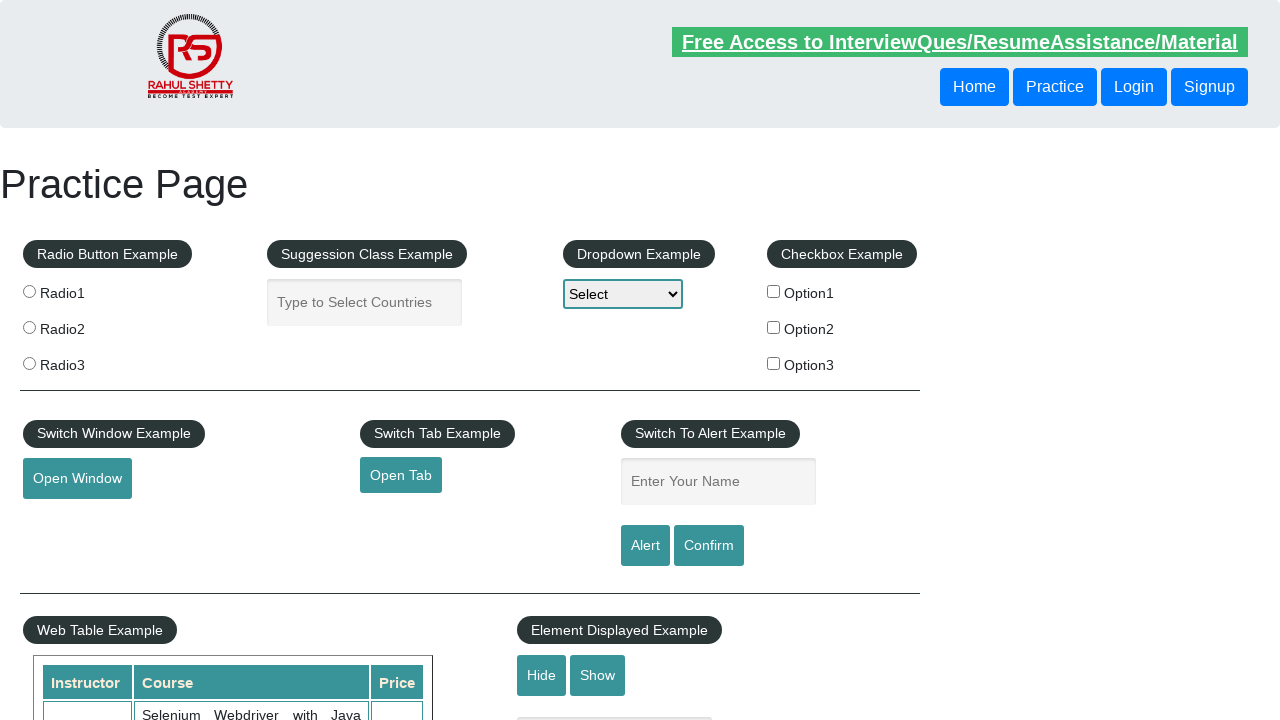

Found 3 checkboxes on page
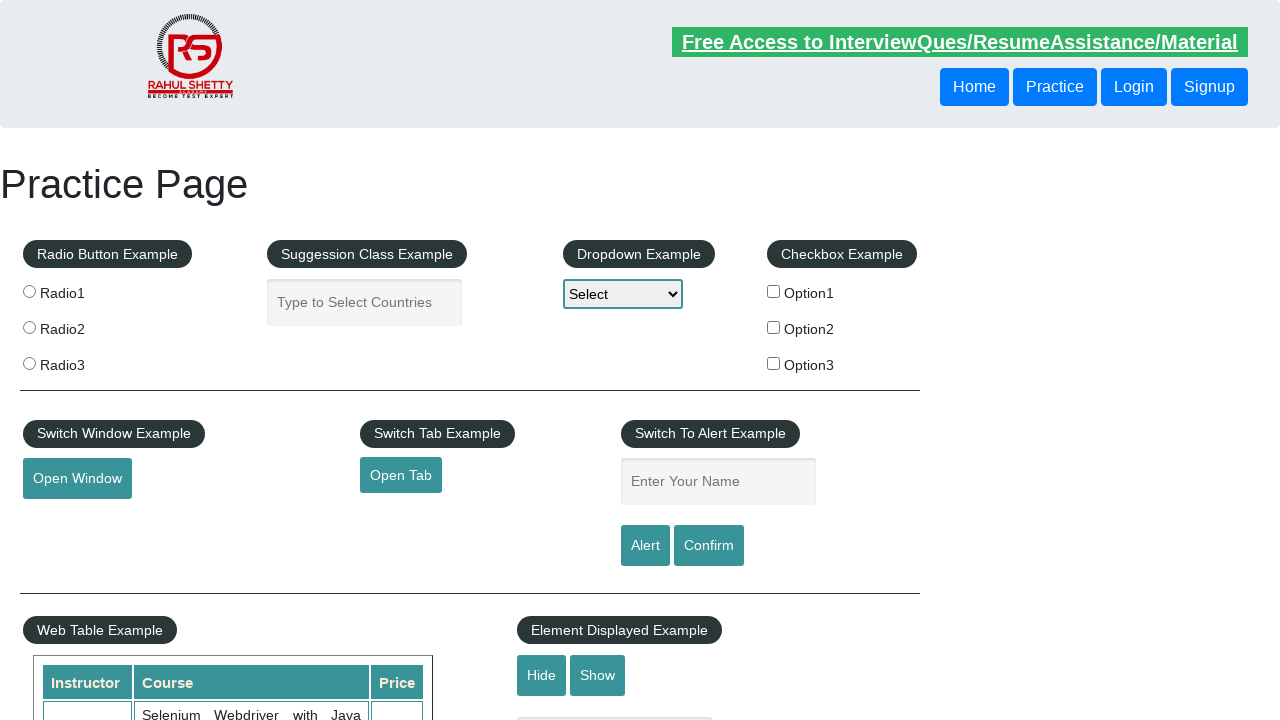

Clicked checkbox 1 of 3 at (774, 291) on input[type='checkbox'] >> nth=0
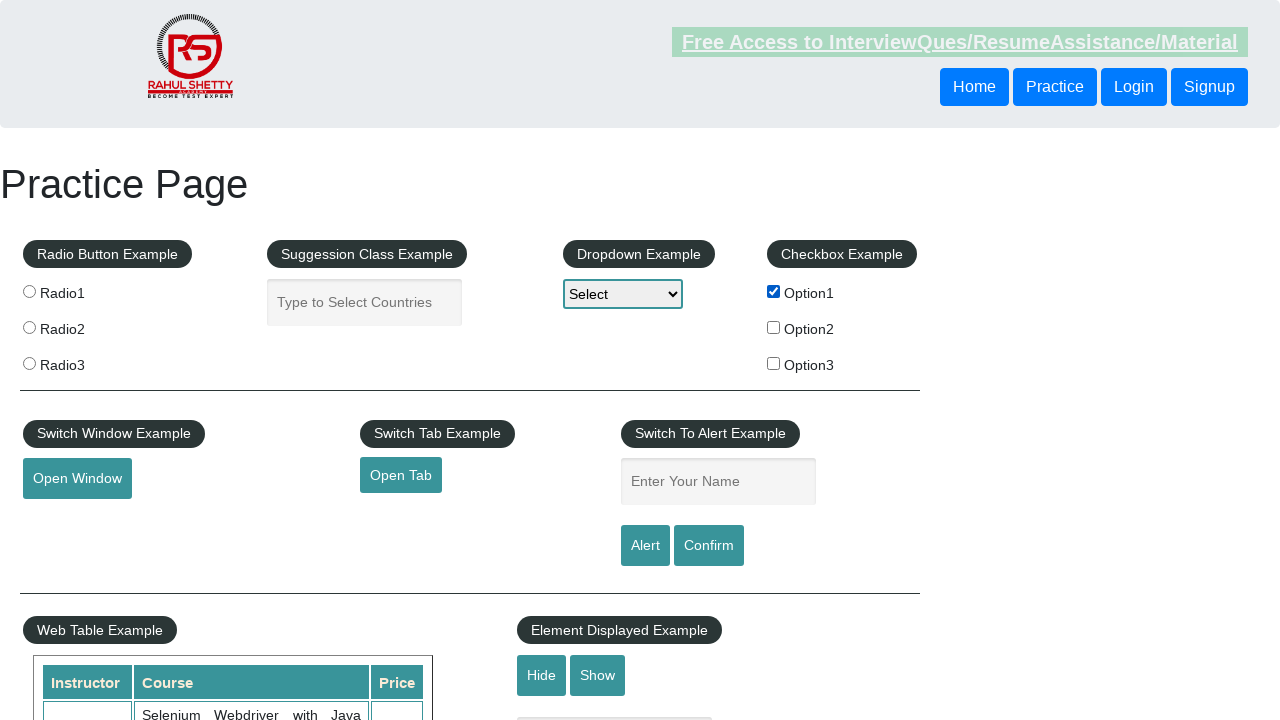

Clicked checkbox 2 of 3 at (774, 327) on input[type='checkbox'] >> nth=1
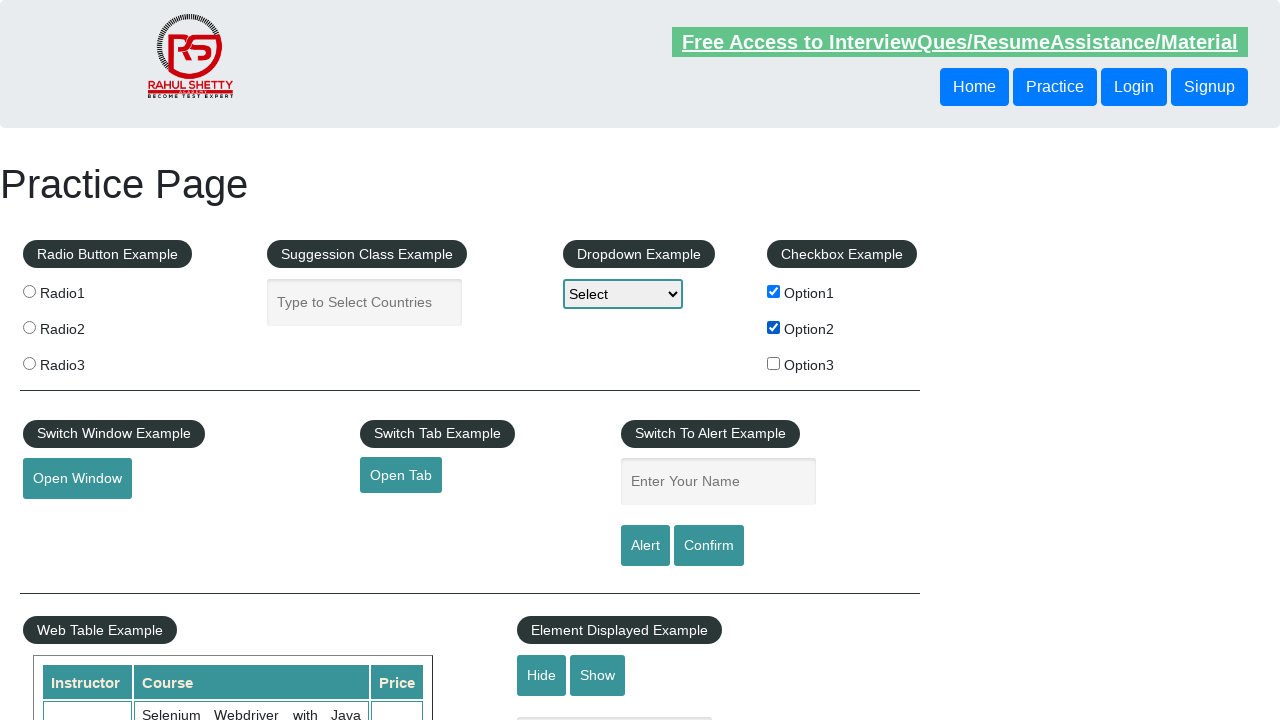

Clicked checkbox 3 of 3 at (774, 363) on input[type='checkbox'] >> nth=2
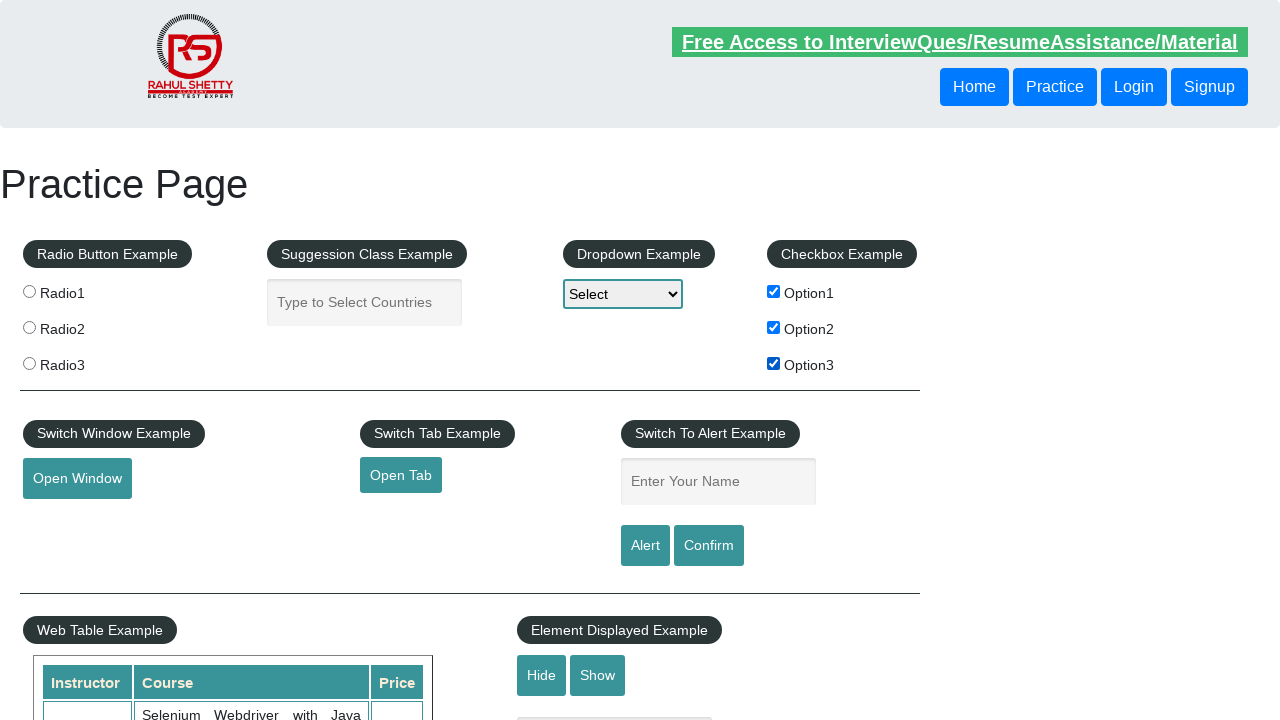

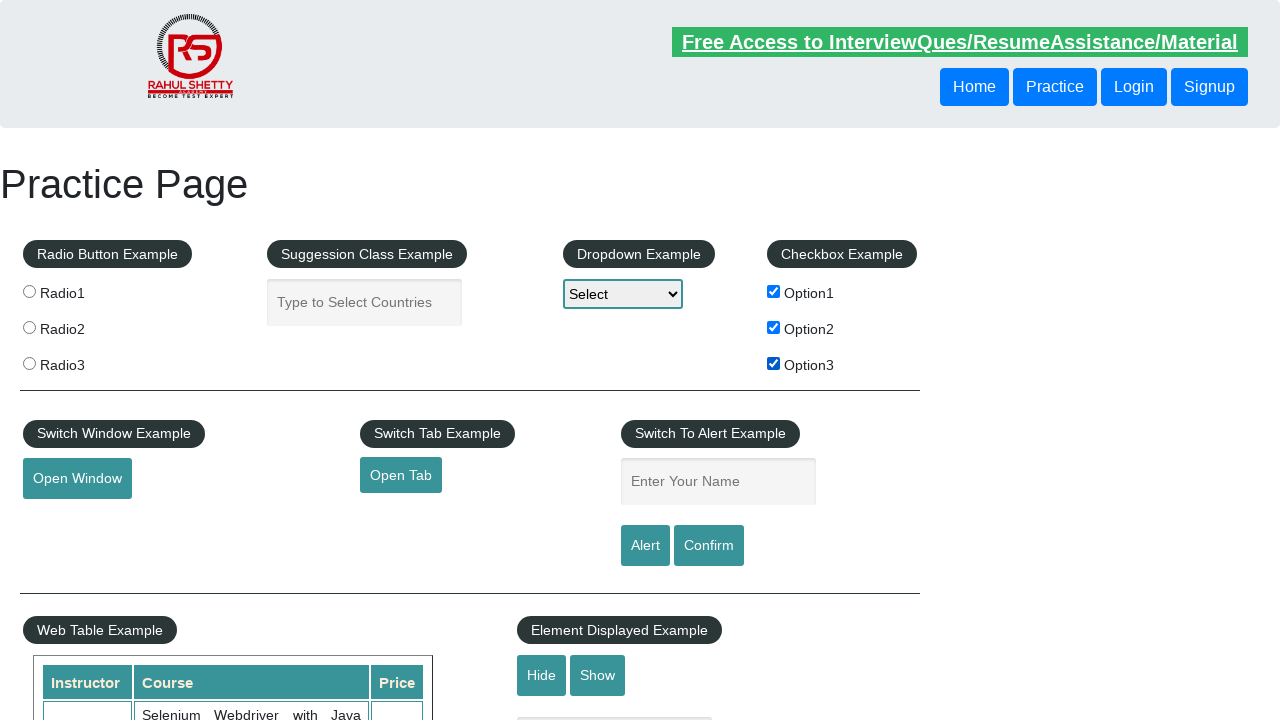